Tests checkbox functionality by verifying default states and toggling both checkboxes - clicking checkbox #1 to select it and checkbox #2 to deselect it

Starting URL: http://practice.cydeo.com/checkboxes

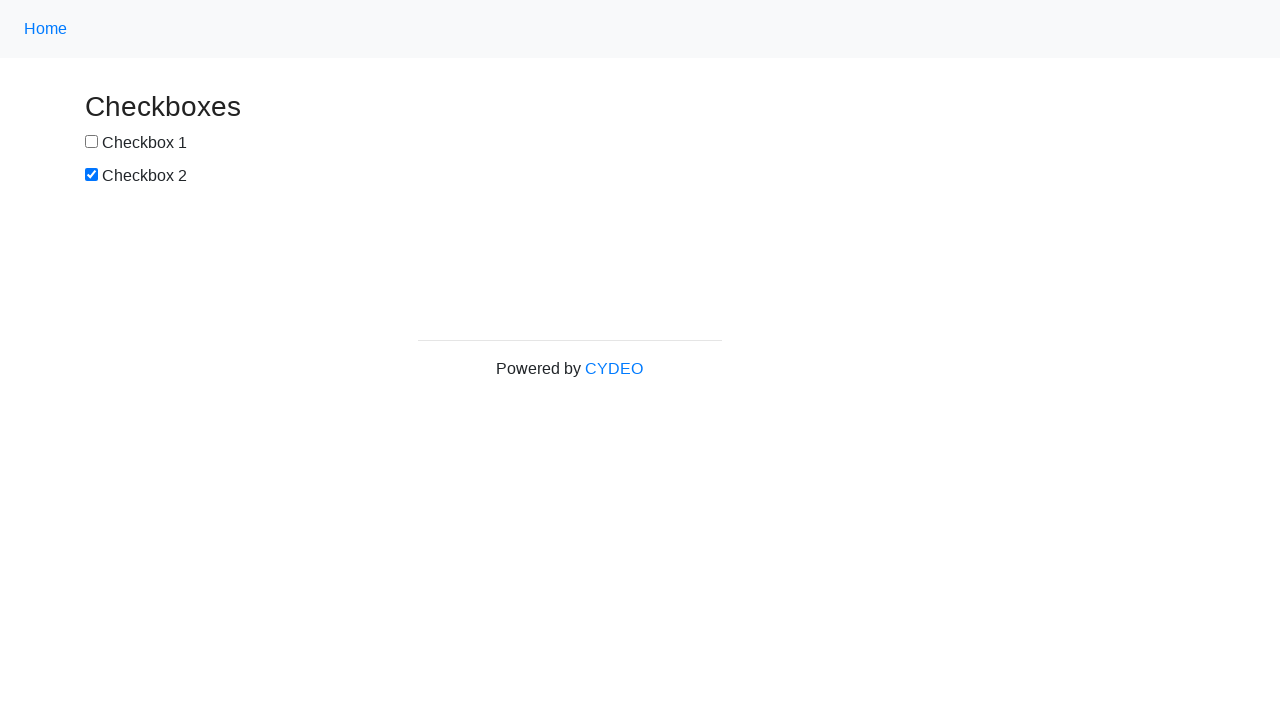

Waited for checkbox elements to load
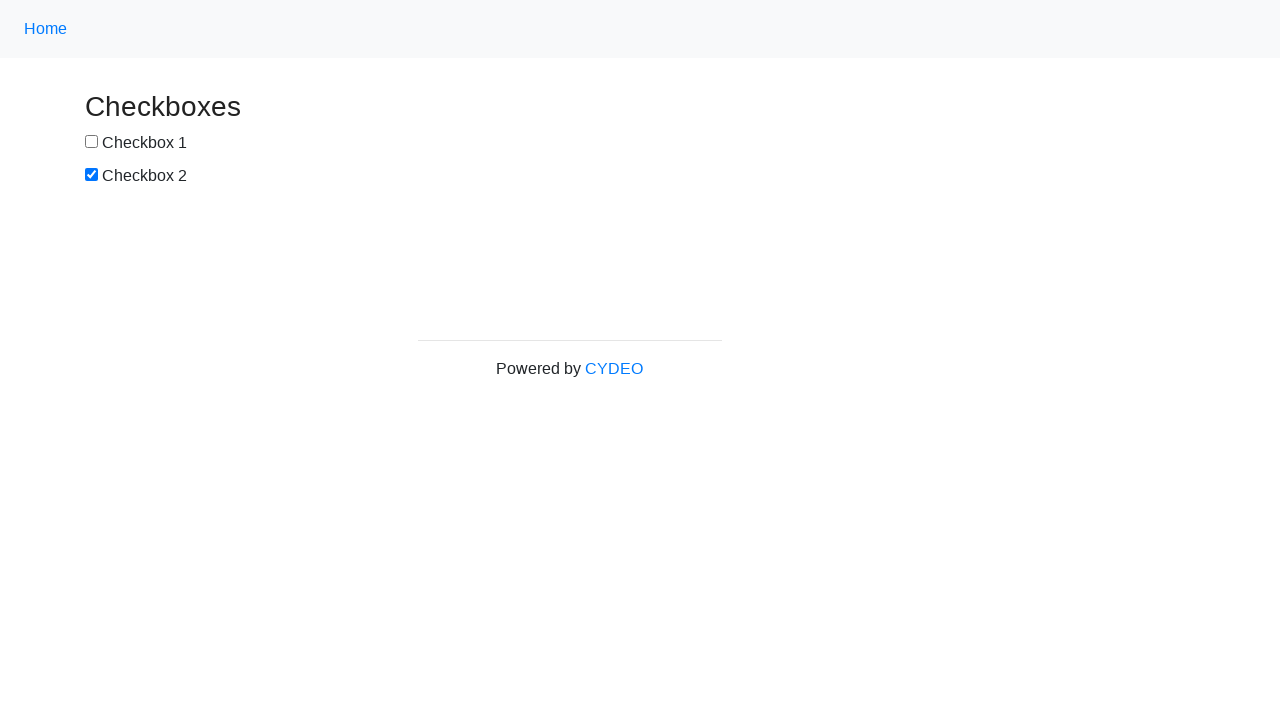

Located checkbox #1 element
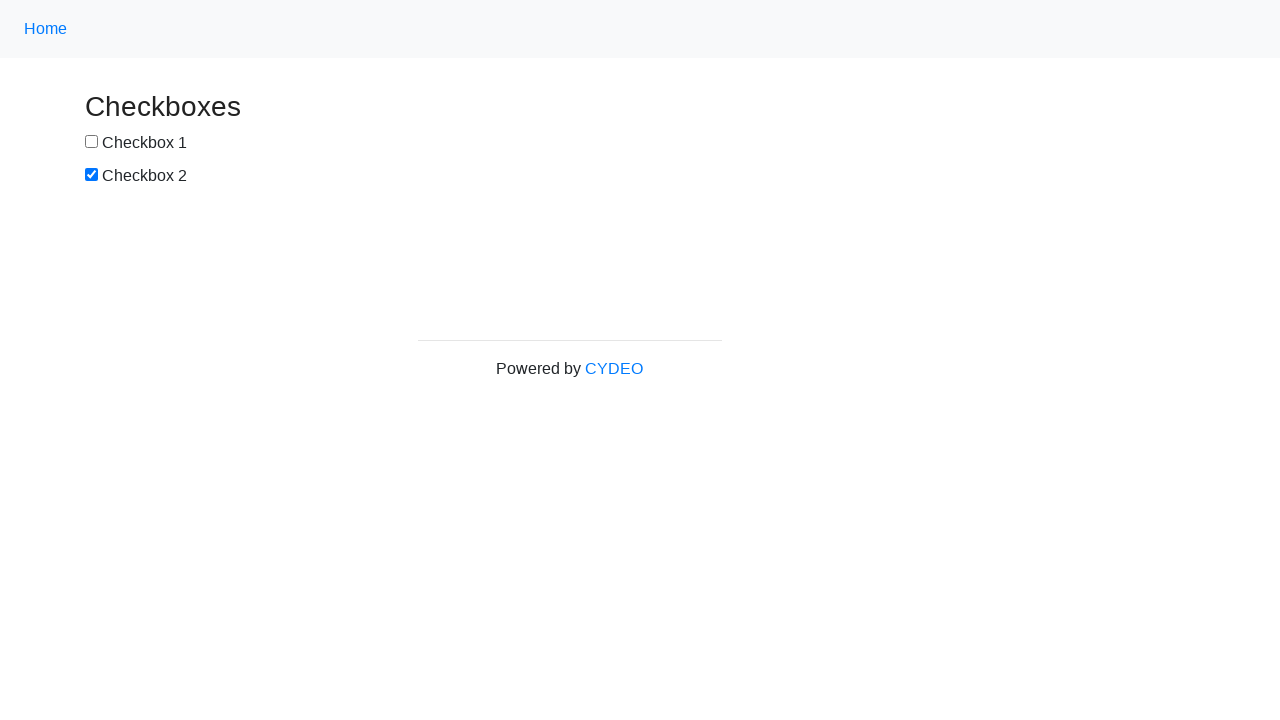

Verified checkbox #1 is not selected by default
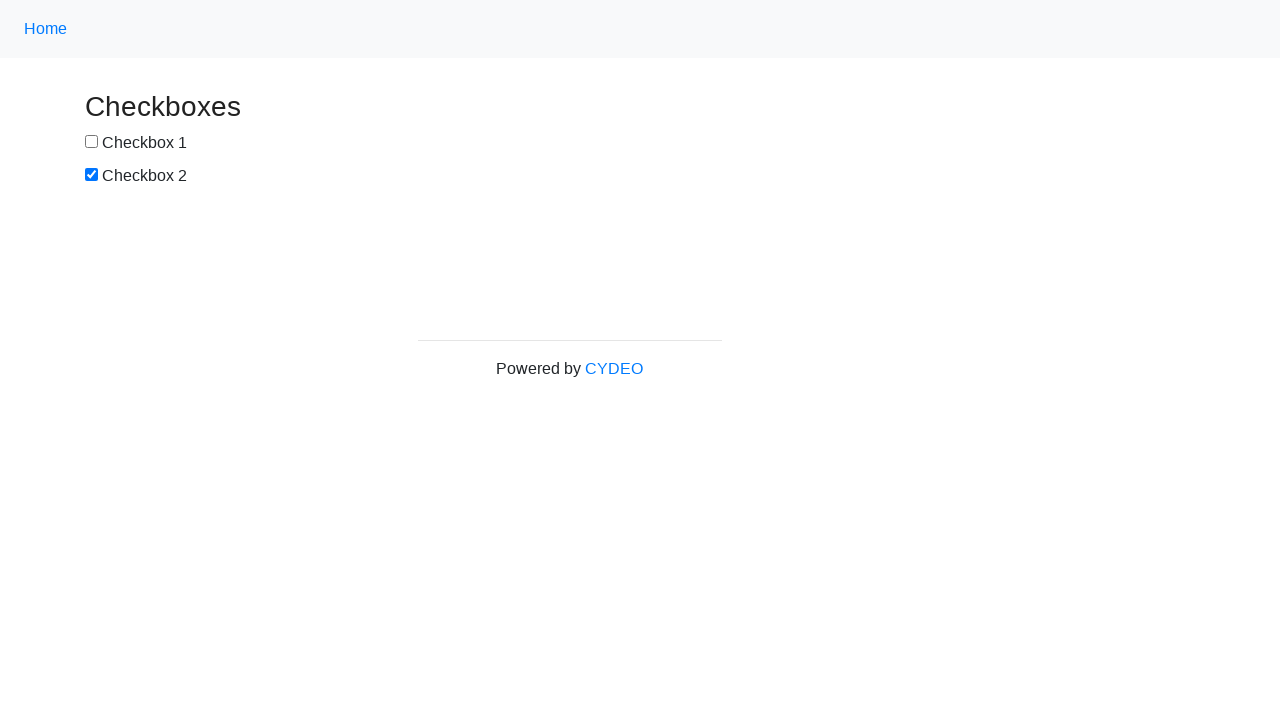

Located checkbox #2 element
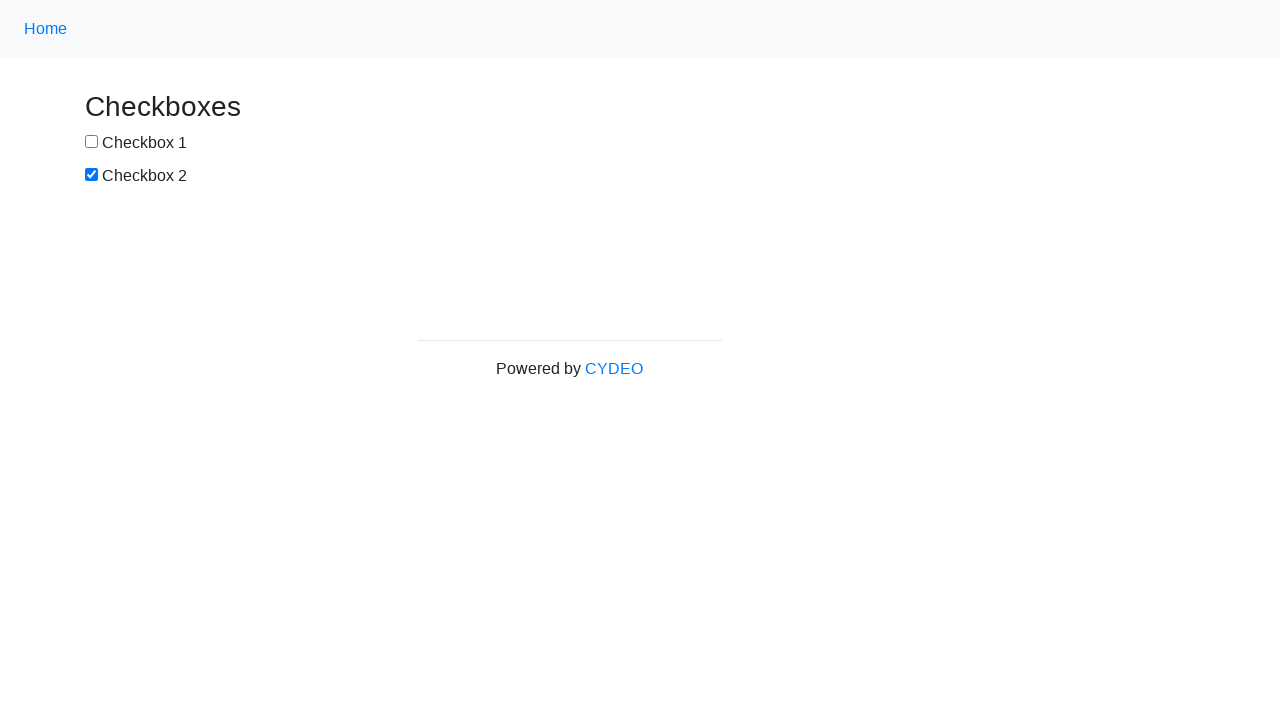

Verified checkbox #2 is selected by default
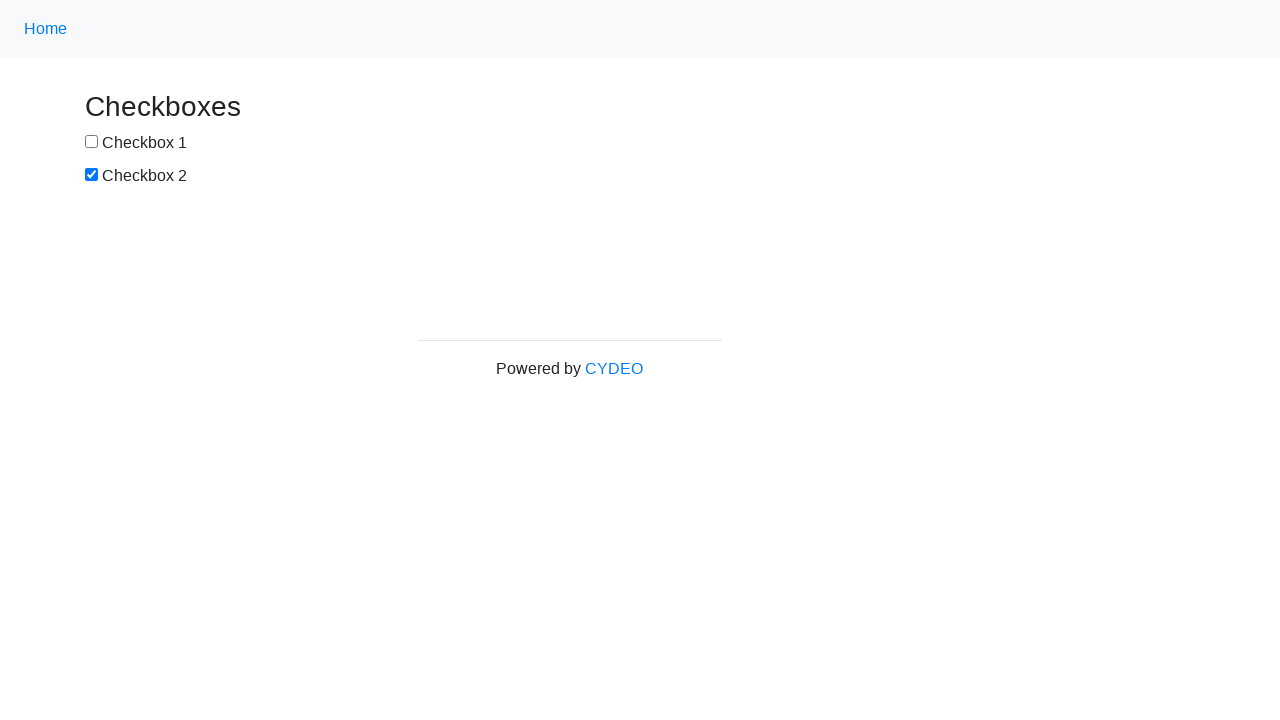

Clicked checkbox #1 to select it at (92, 142) on input[name='checkbox1']
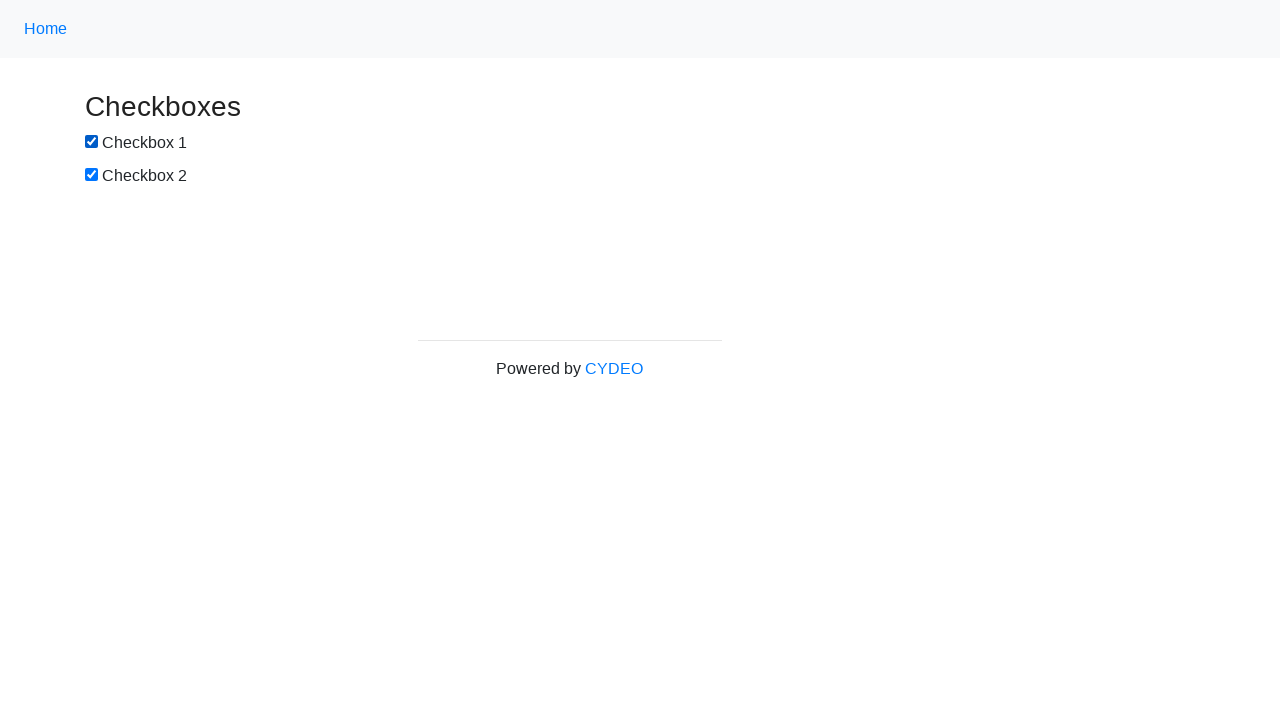

Clicked checkbox #2 to deselect it at (92, 175) on input[name='checkbox2']
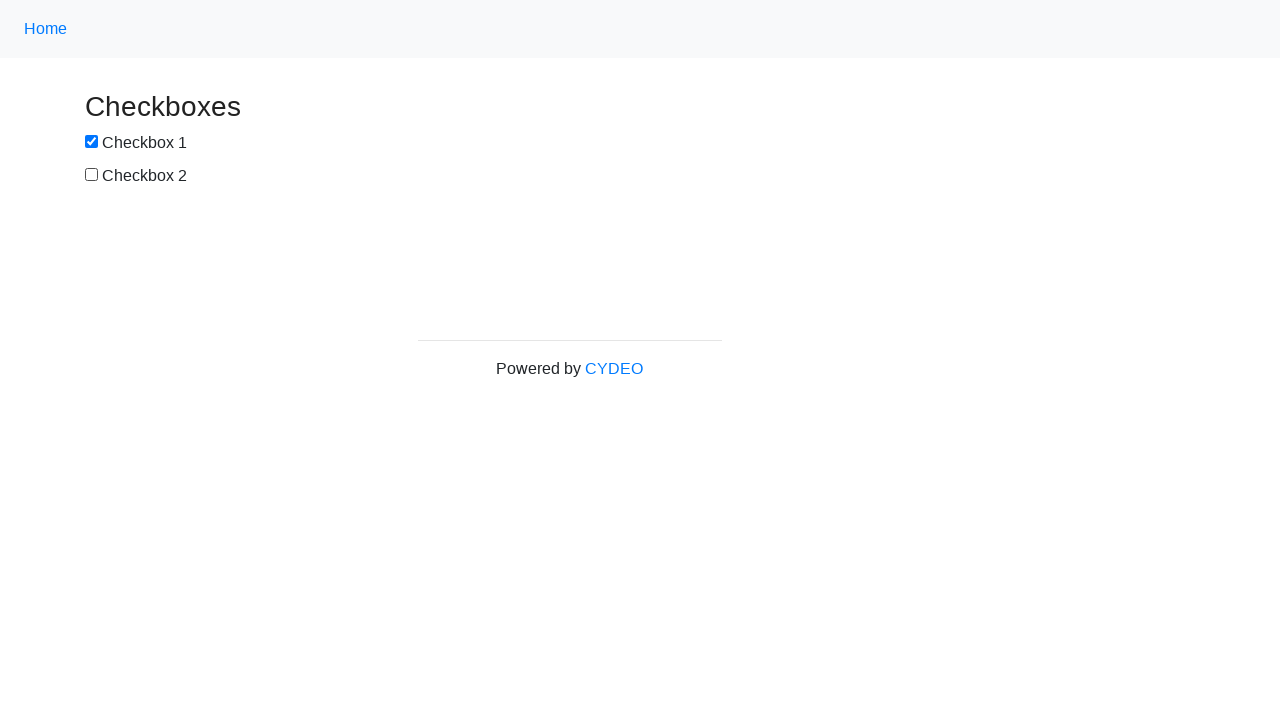

Verified checkbox #1 is now selected after clicking
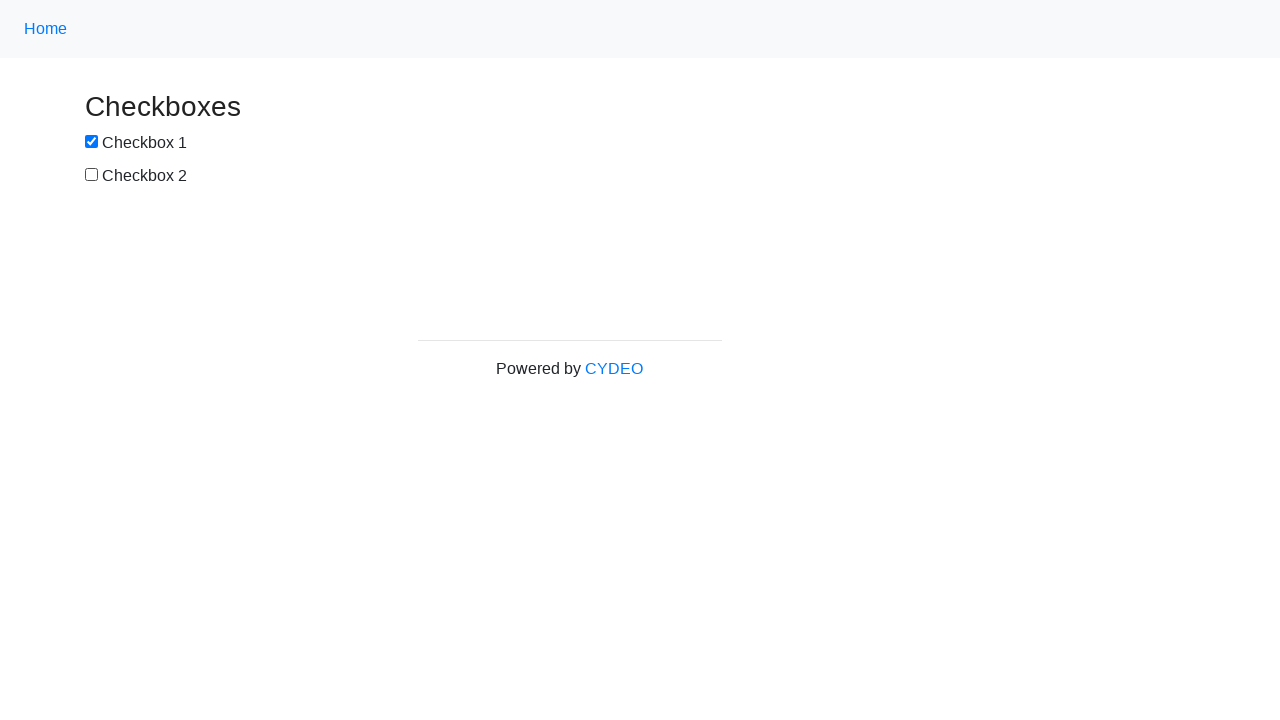

Verified checkbox #2 is now deselected after clicking
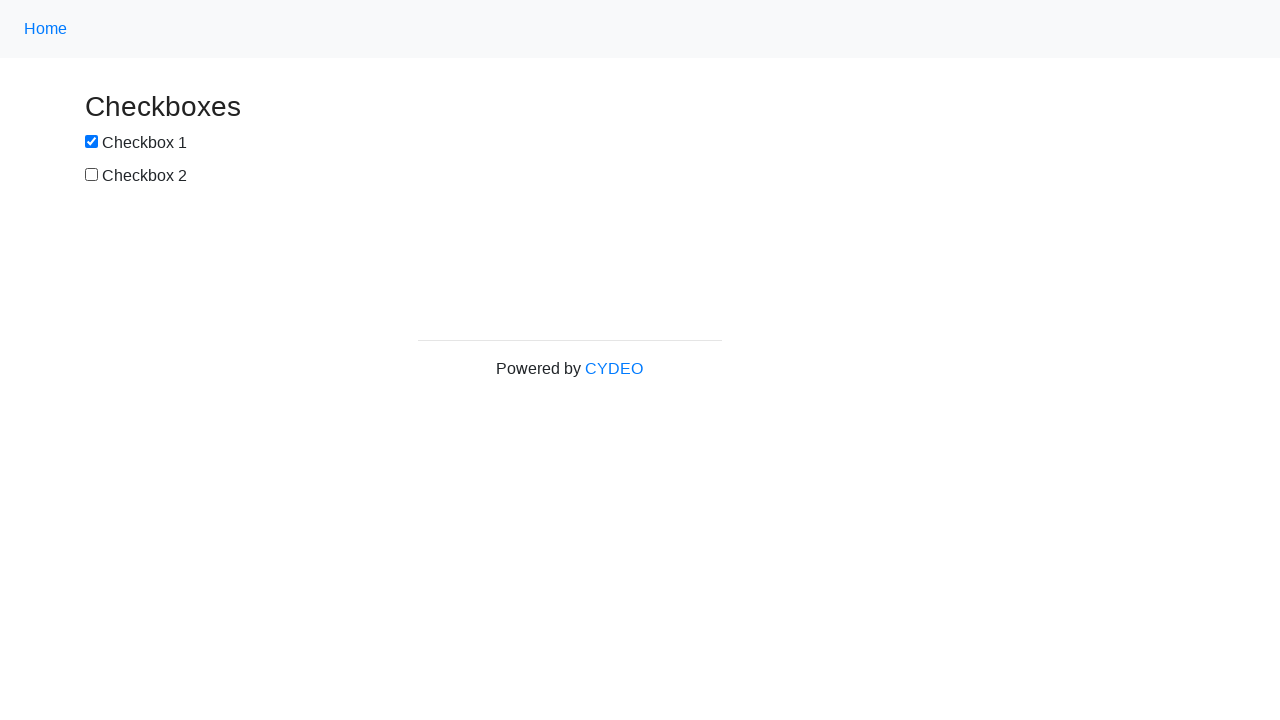

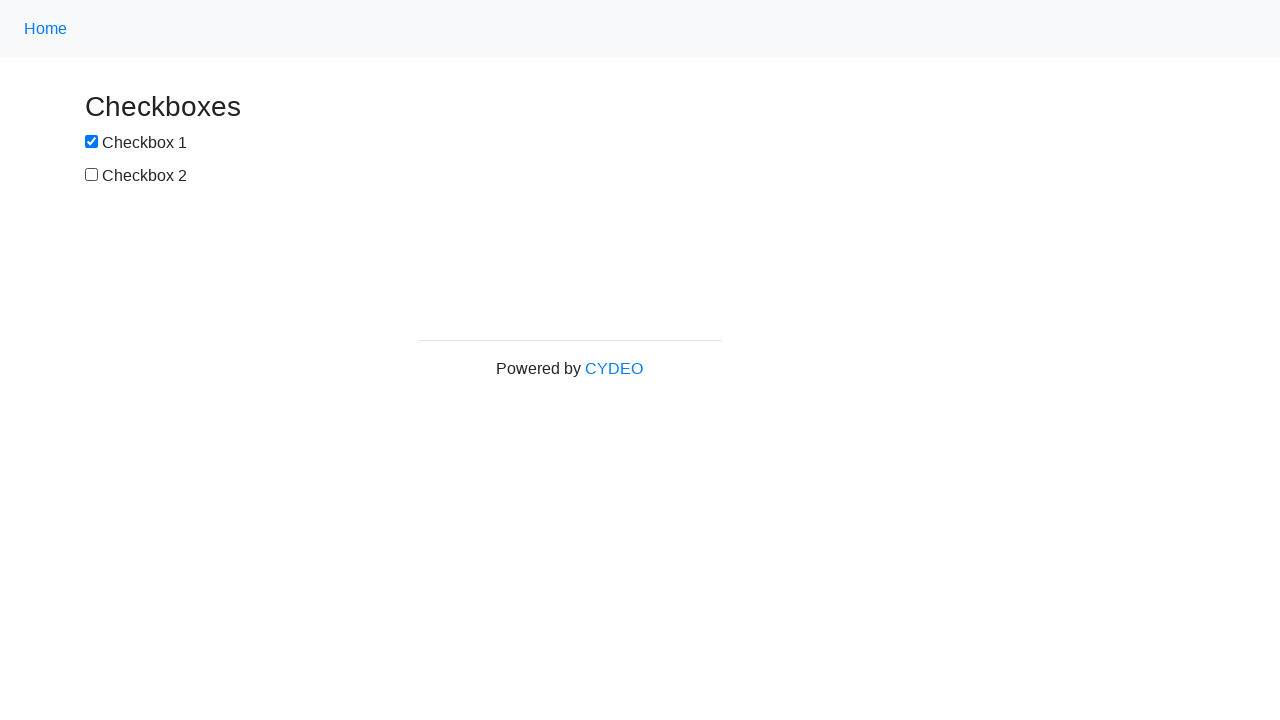